Tests enabling a disabled button by selecting an option from a dropdown menu

Starting URL: https://www.qa-practice.com/elements/button/disabled

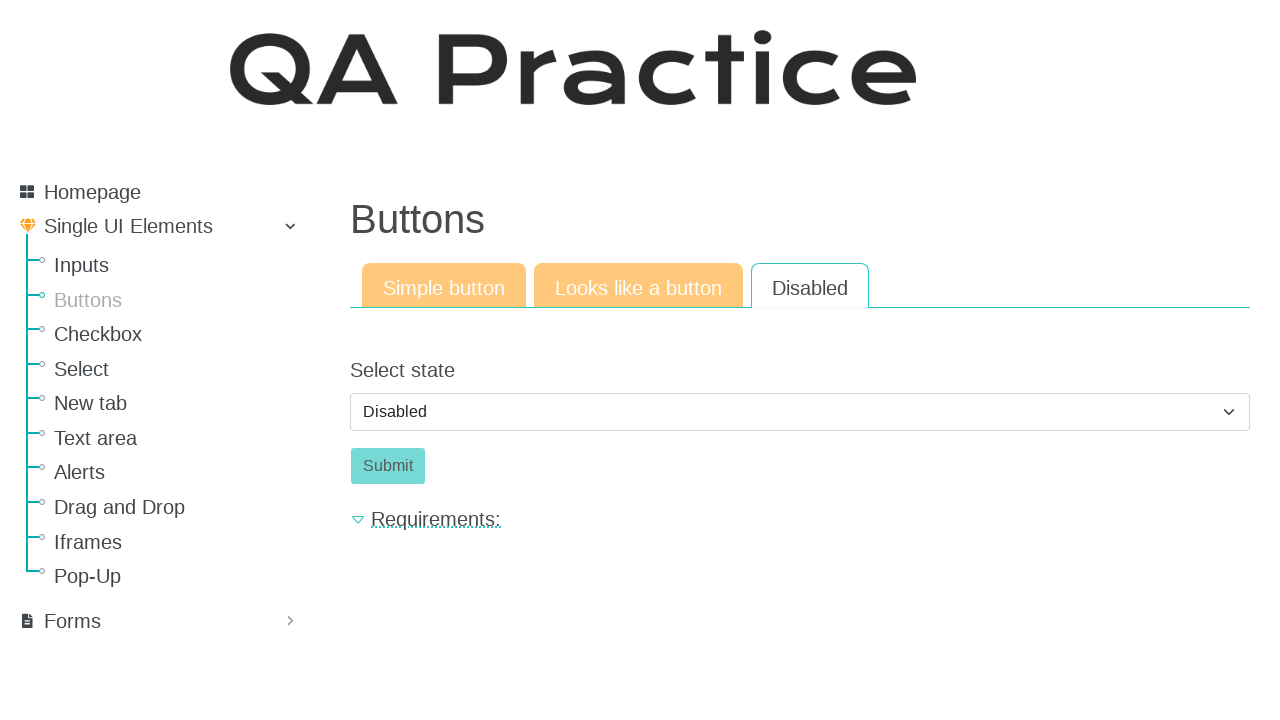

Selected 'enabled' option from dropdown to enable the button on #id_select_state
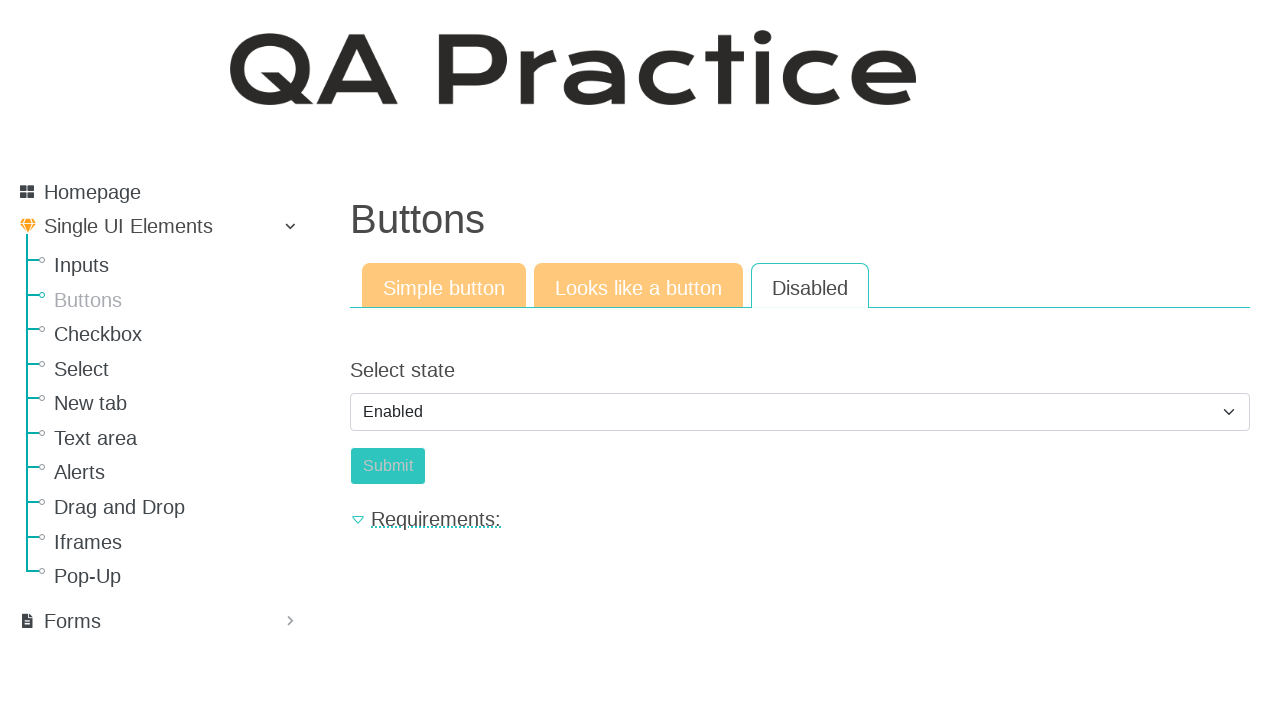

Located the submit button
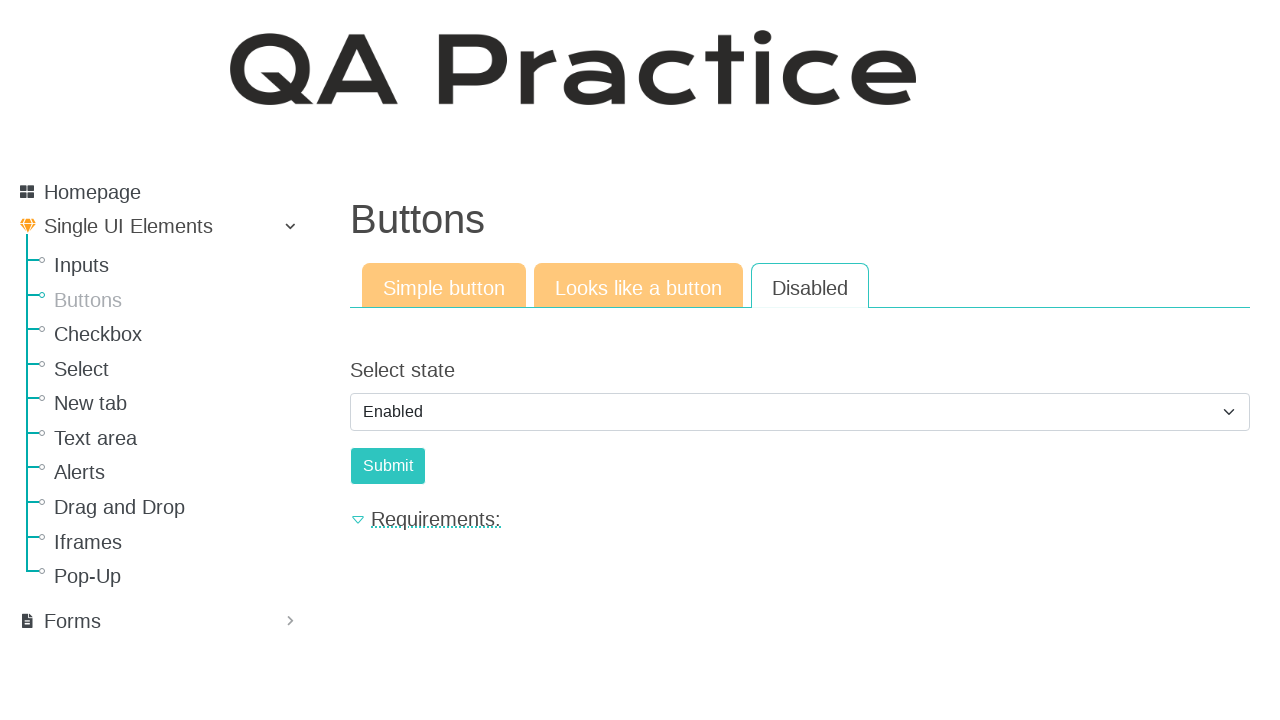

Verified that the button is now enabled
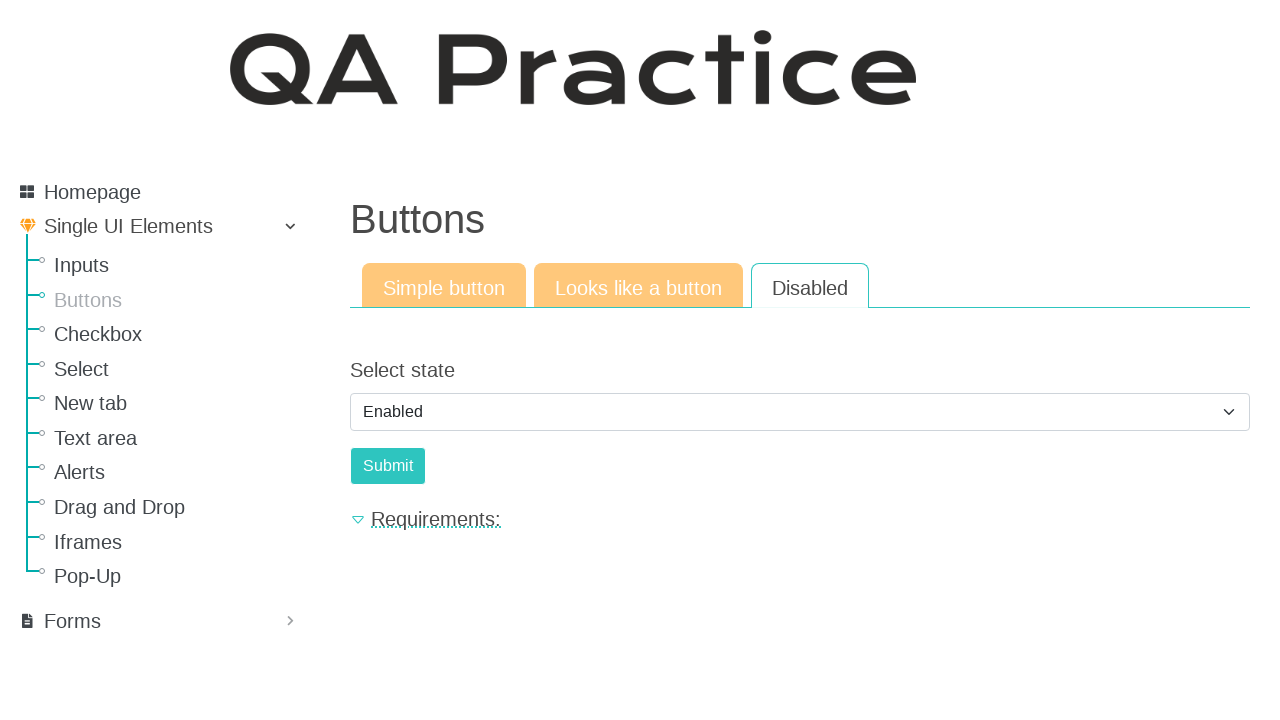

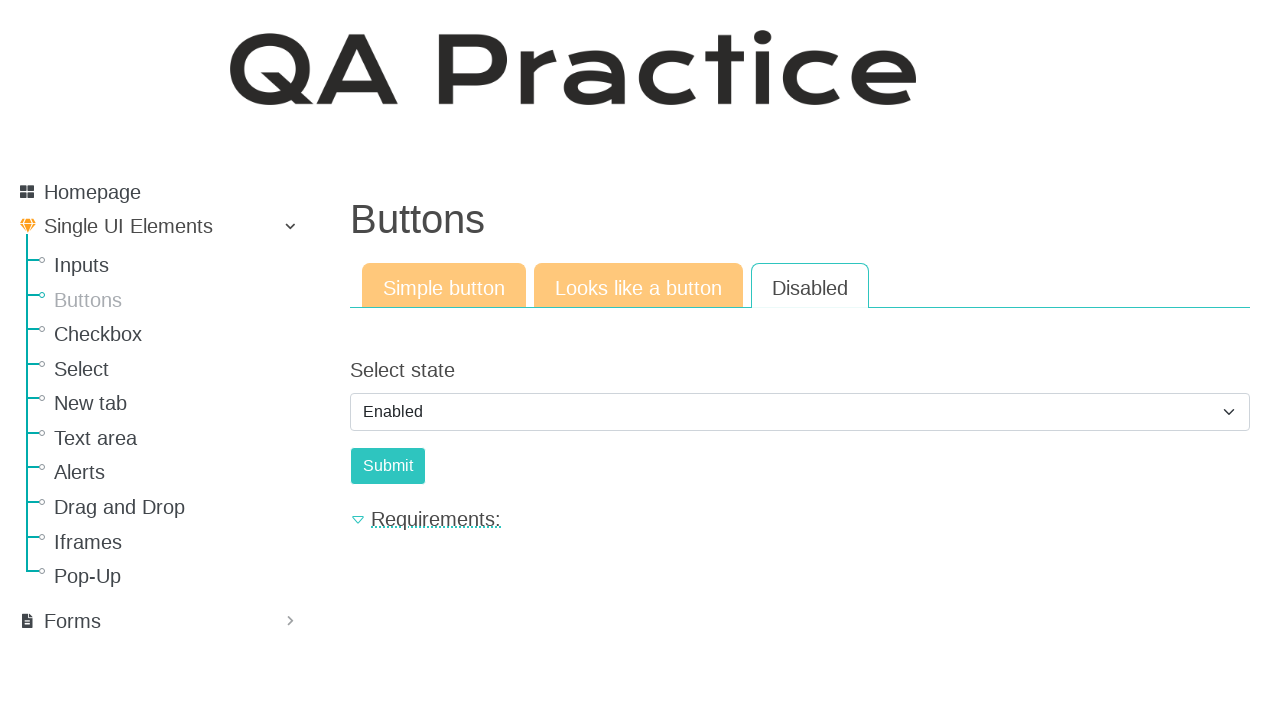